Tests the triangle identifier with equal sides (2, 2, 2) to verify it correctly identifies an equilateral triangle

Starting URL: https://testpages.eviltester.com/styled/apps/triangle/triangle001.html

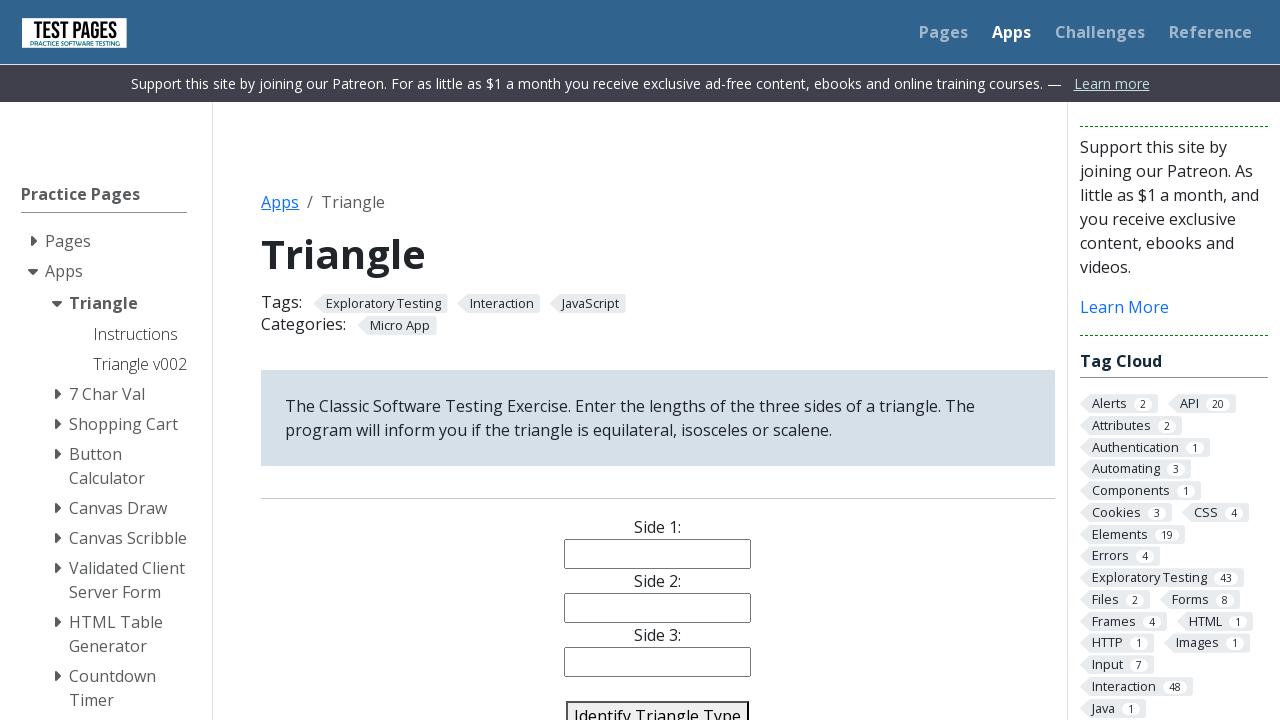

Filled side 1 input field with '2' on #side1
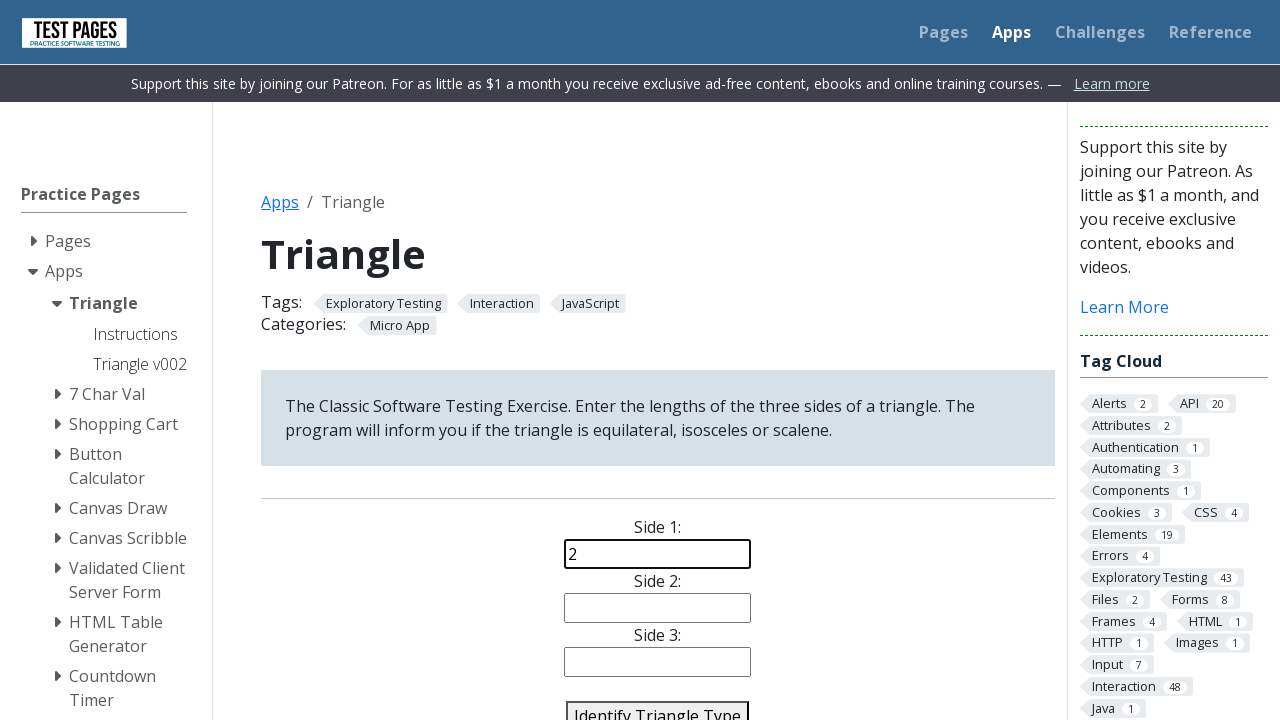

Filled side 2 input field with '2' on #side2
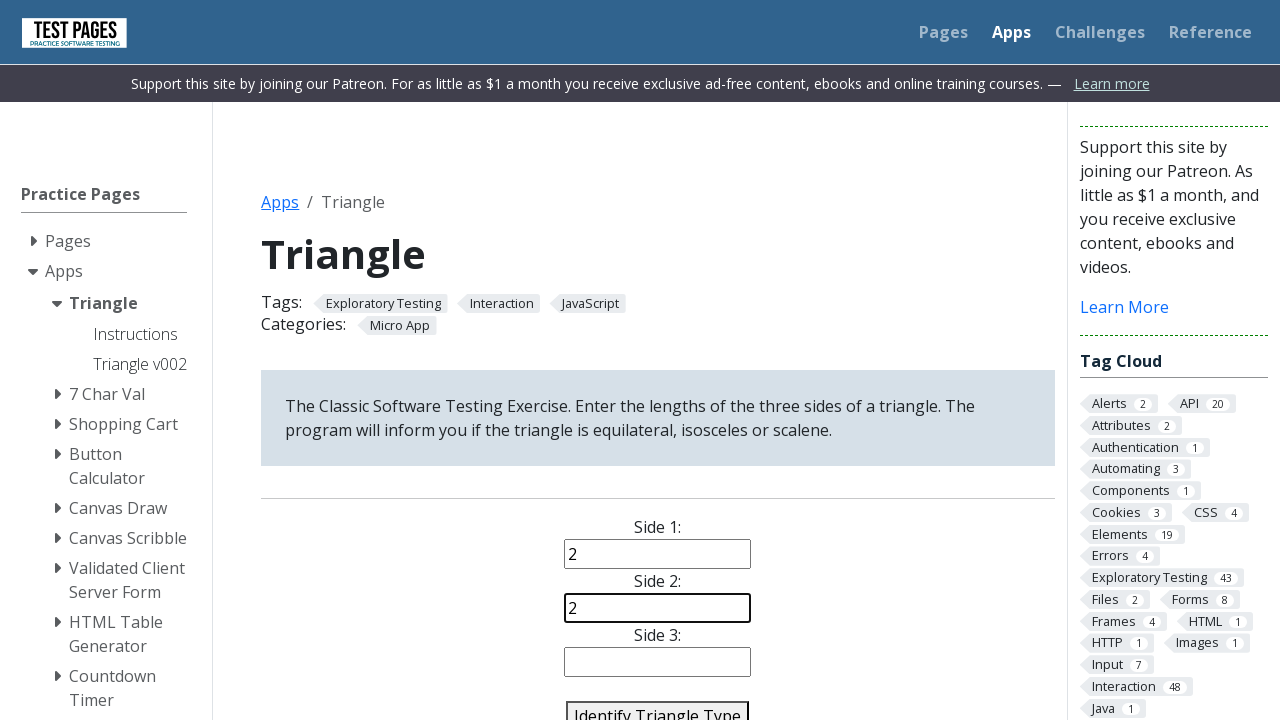

Filled side 3 input field with '2' on #side3
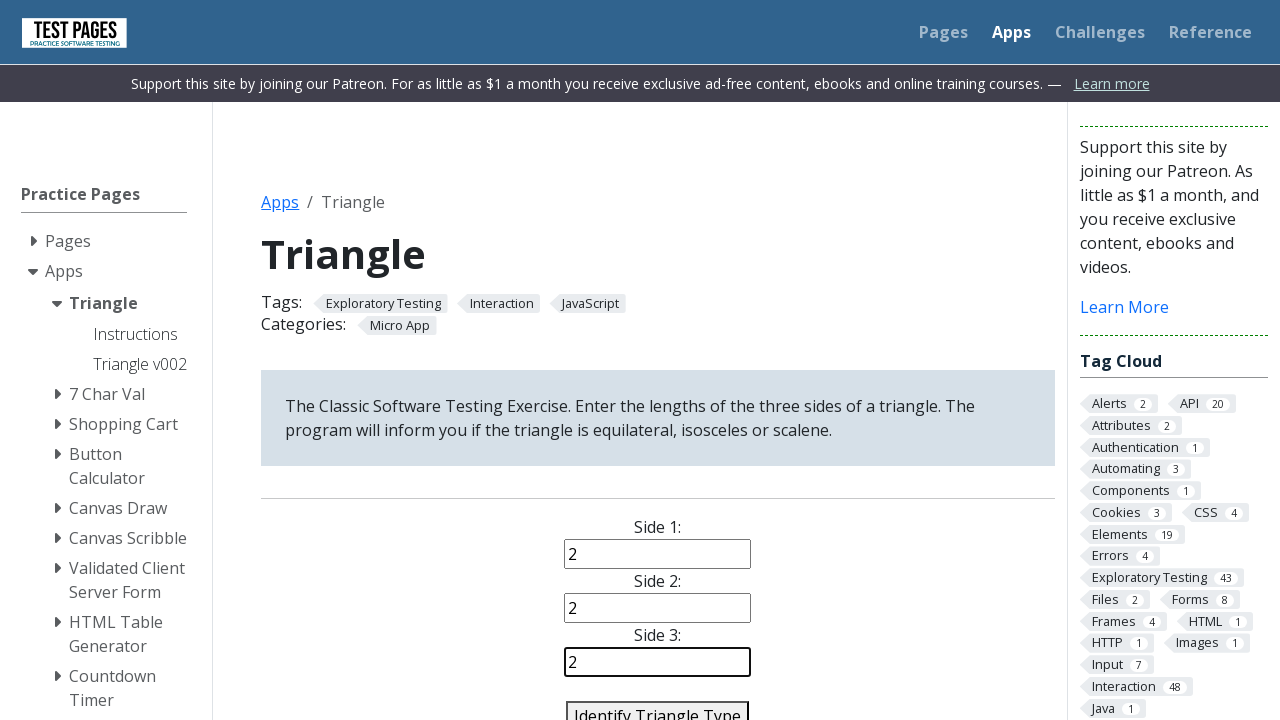

Clicked the identify triangle button at (658, 705) on #identify-triangle-action
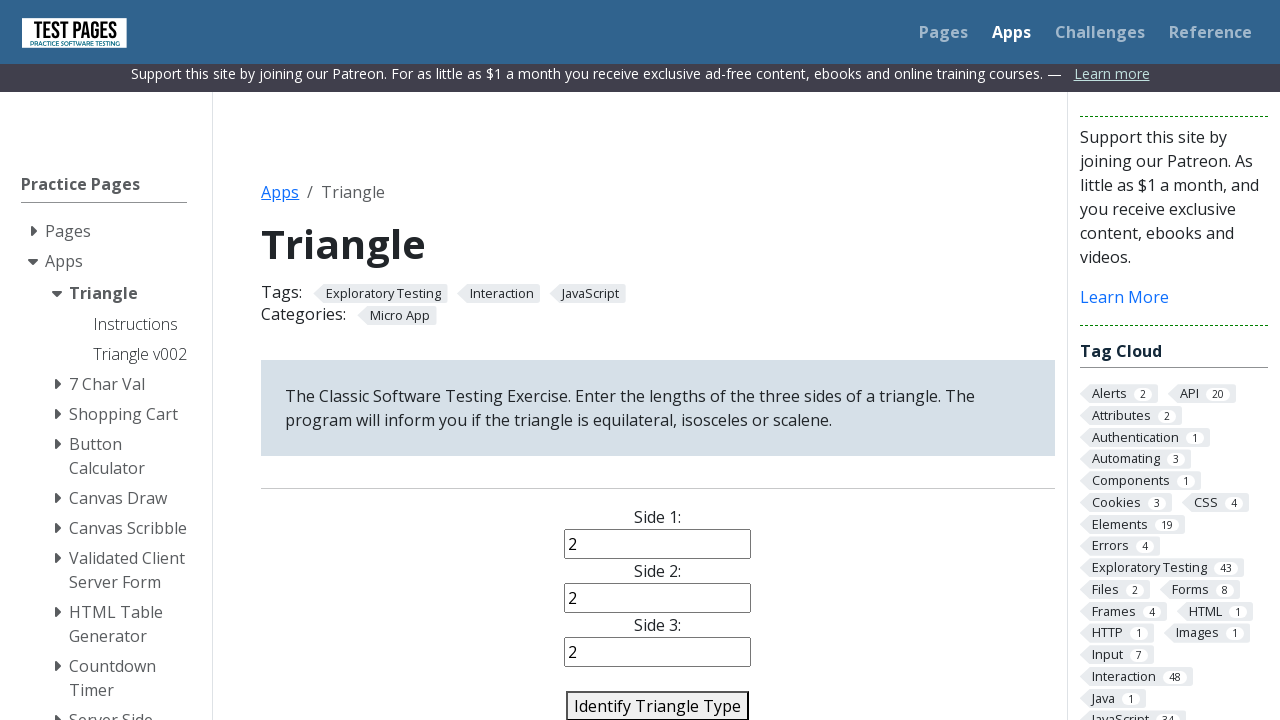

Triangle type result appeared on page
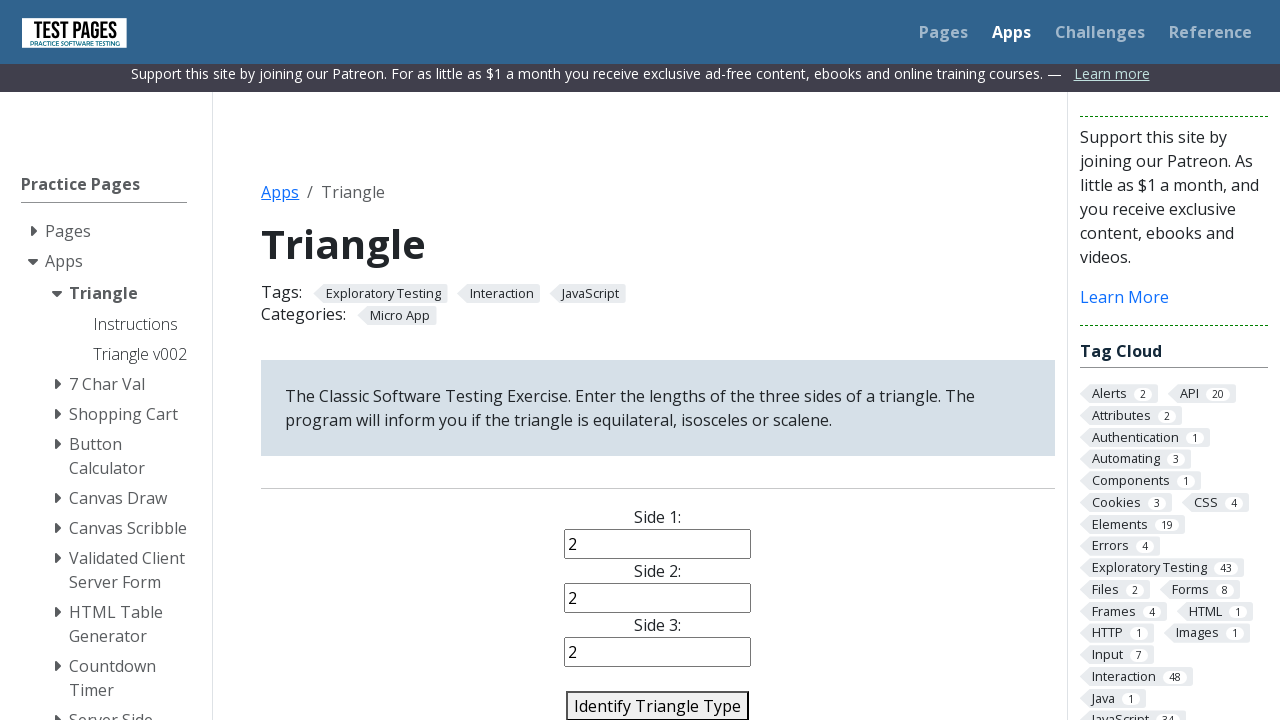

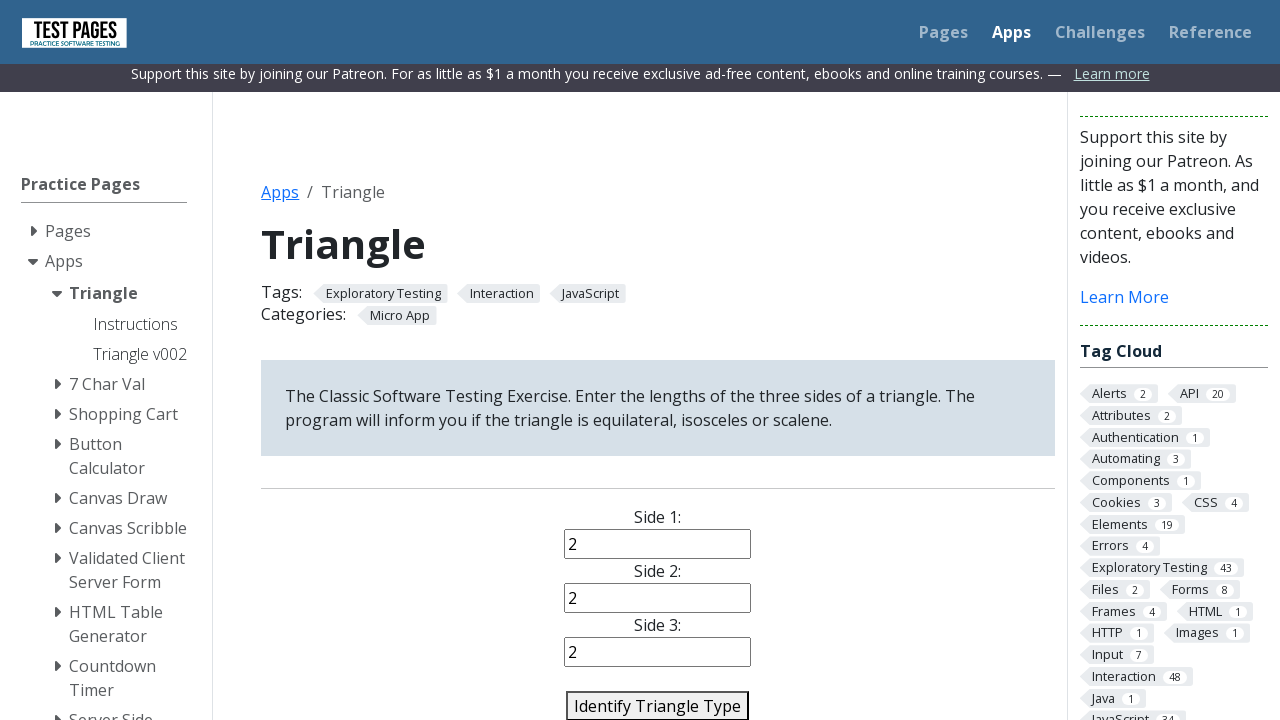